Tests file download functionality by navigating to a download page and clicking on a file link to initiate download.

Starting URL: https://the-internet.herokuapp.com/download

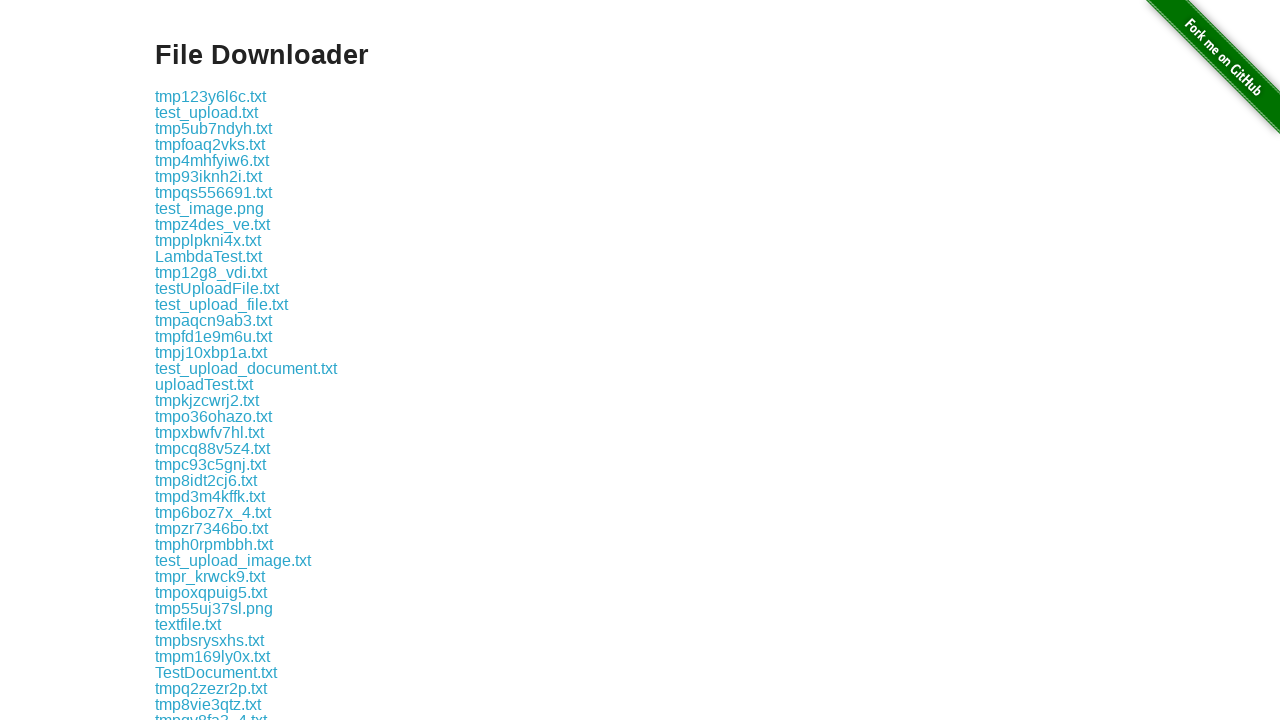

Clicked on LambdaTest.txt download link at (208, 256) on a:text('LambdaTest.txt')
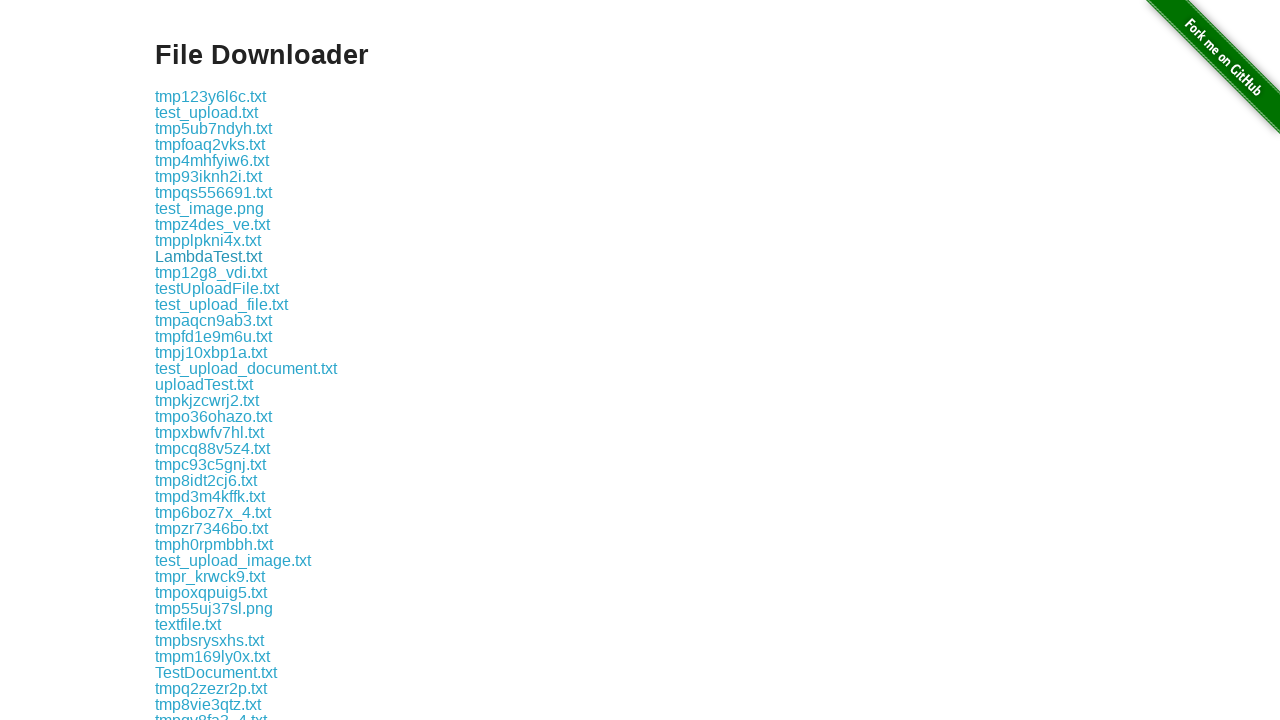

Waited 3 seconds for download to complete
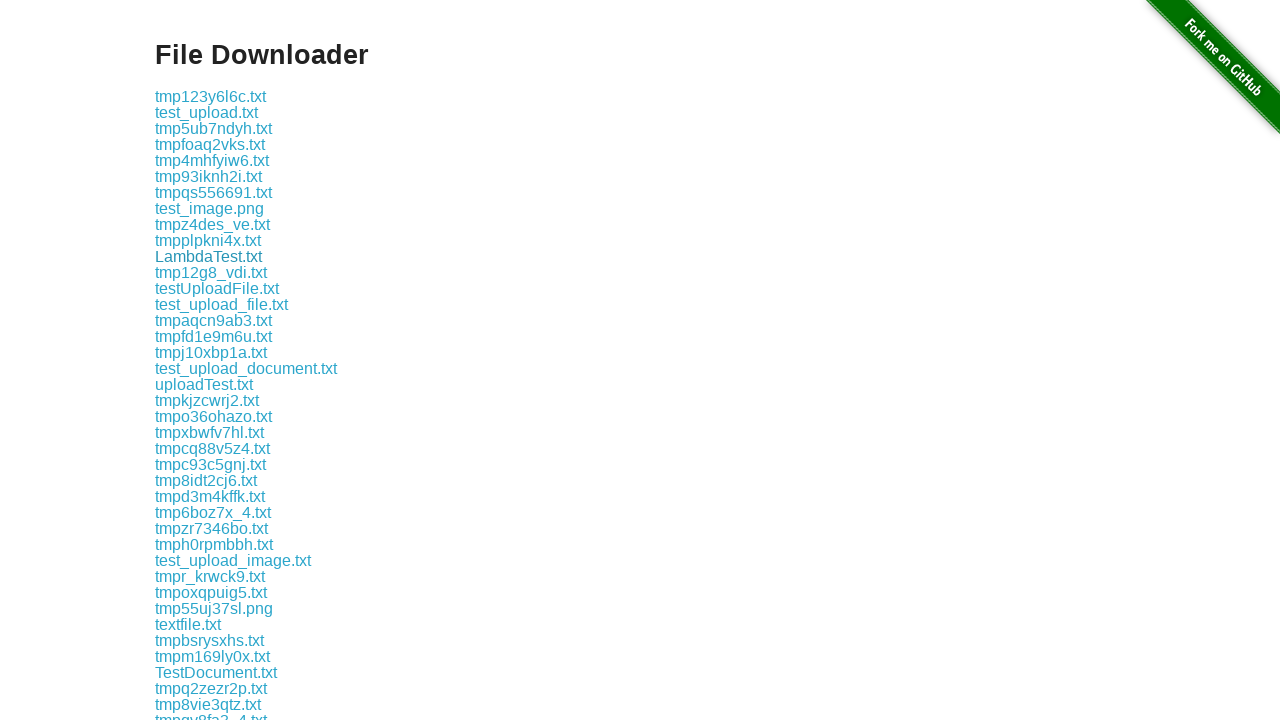

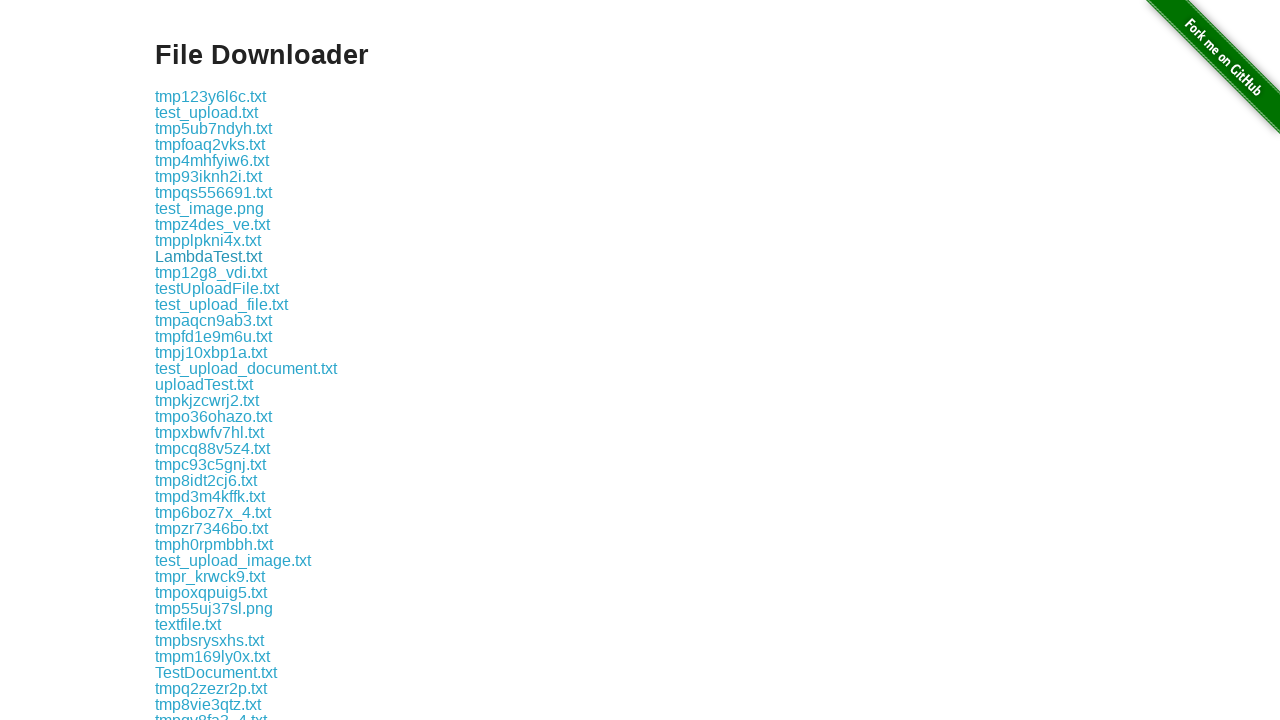